Tests the Upload and Download functionality on DemoQA by navigating to the Elements section, clicking on the Upload and Download submenu, clicking the download button, and attempting to upload a file.

Starting URL: https://demoqa.com

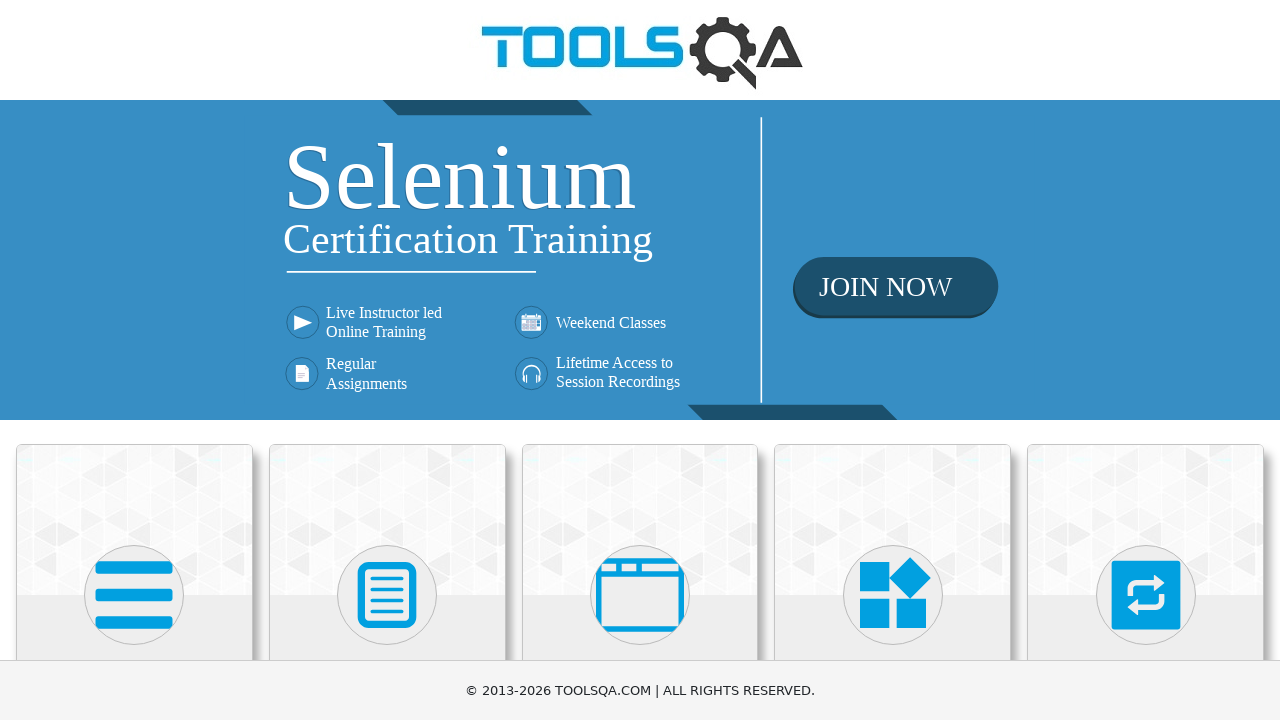

Clicked on Elements menu at (134, 360) on xpath=//h5[normalize-space()='Elements']
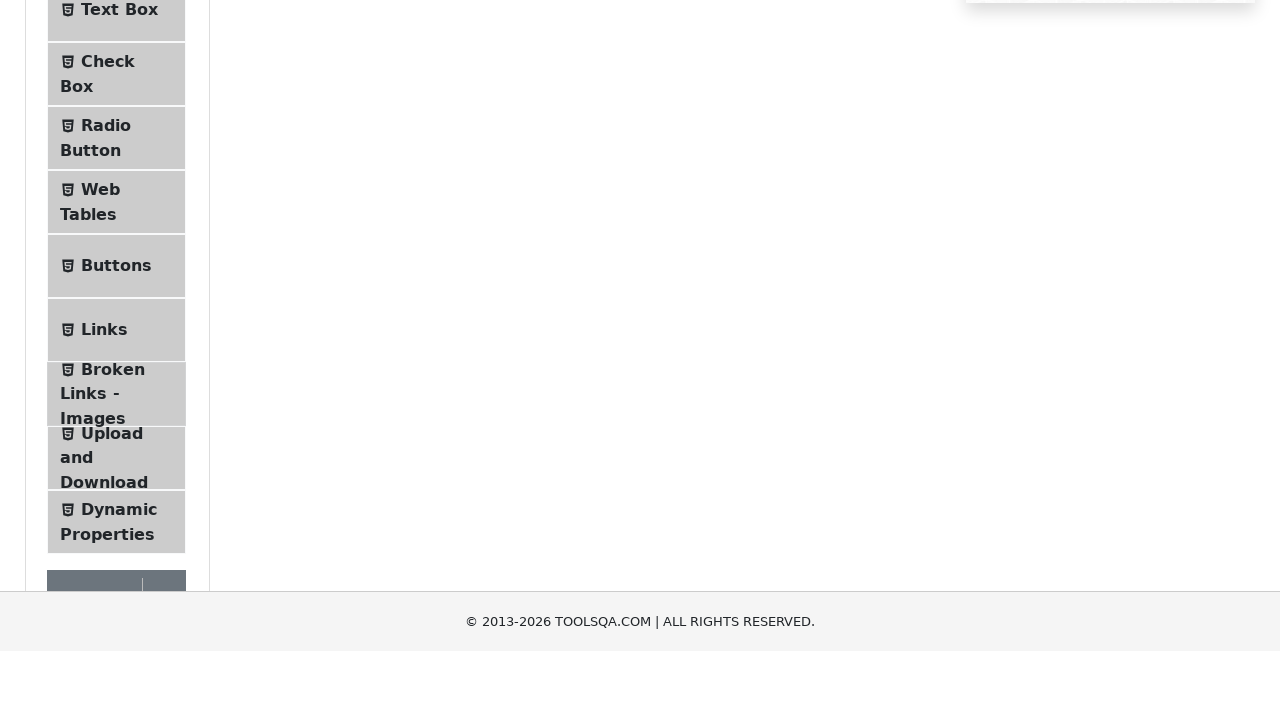

Upload and Download submenu became visible
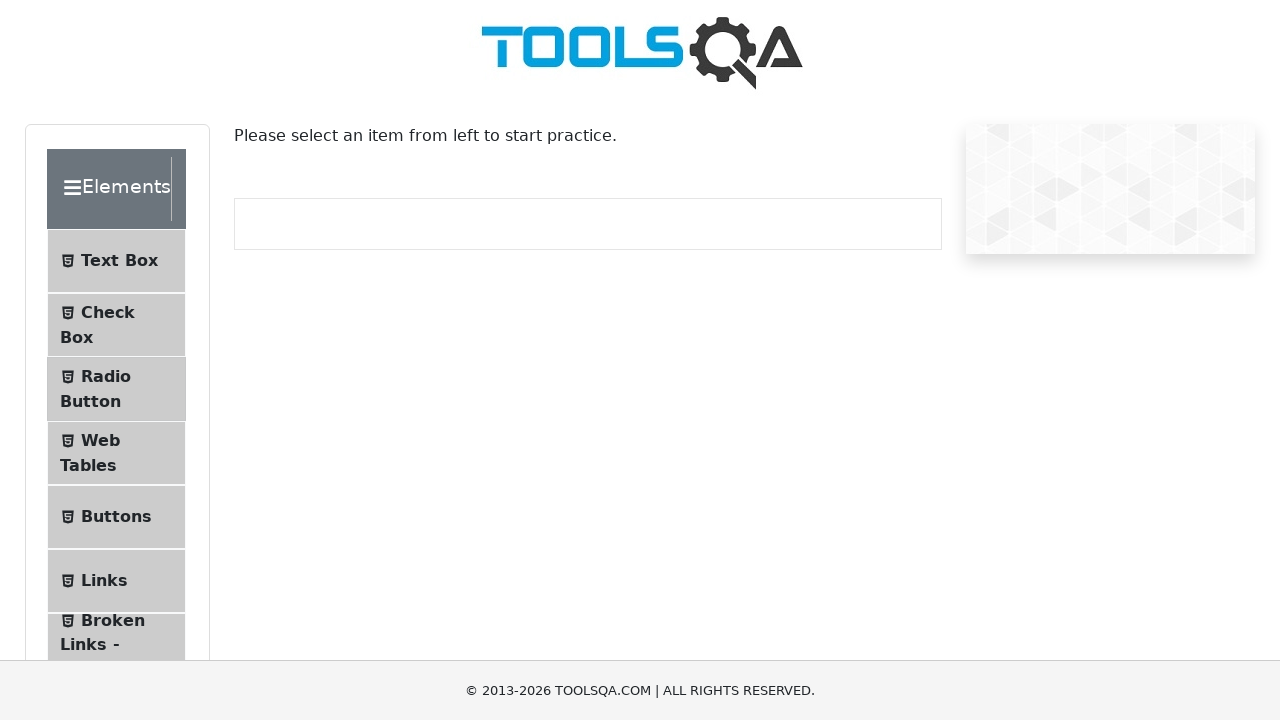

Clicked on Upload and Download submenu option at (116, 360) on #item-7
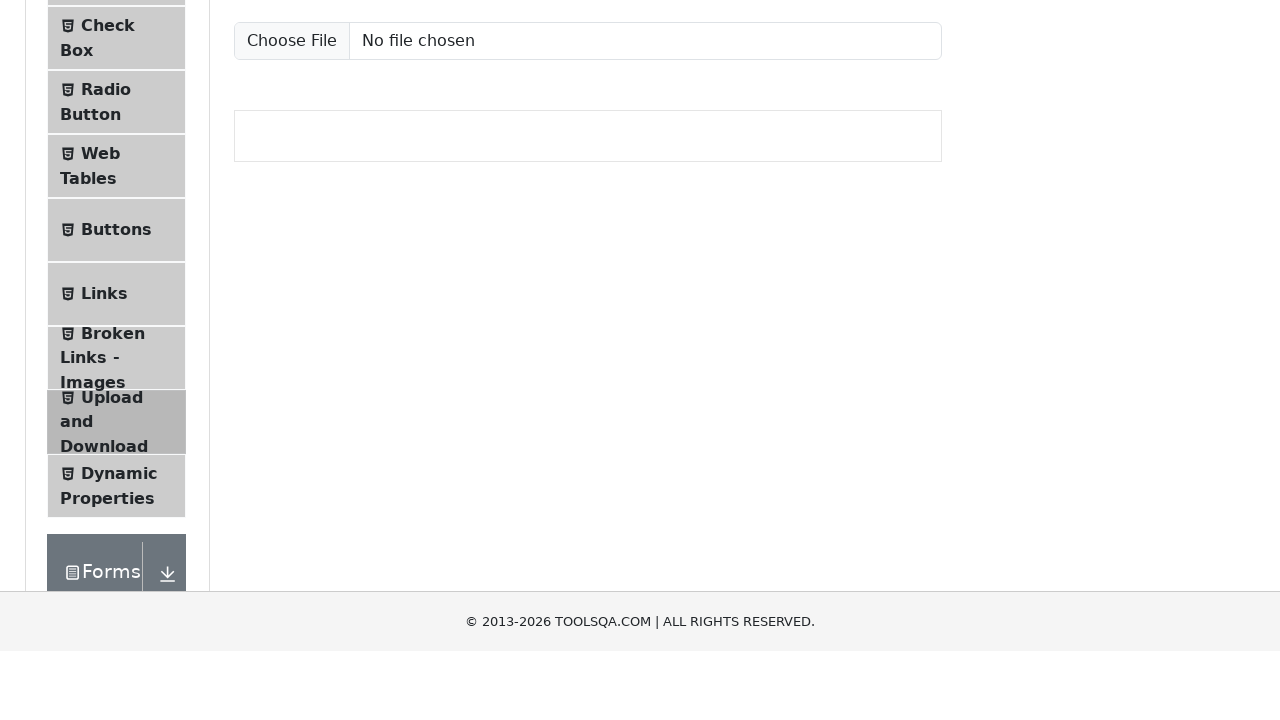

Download button became visible
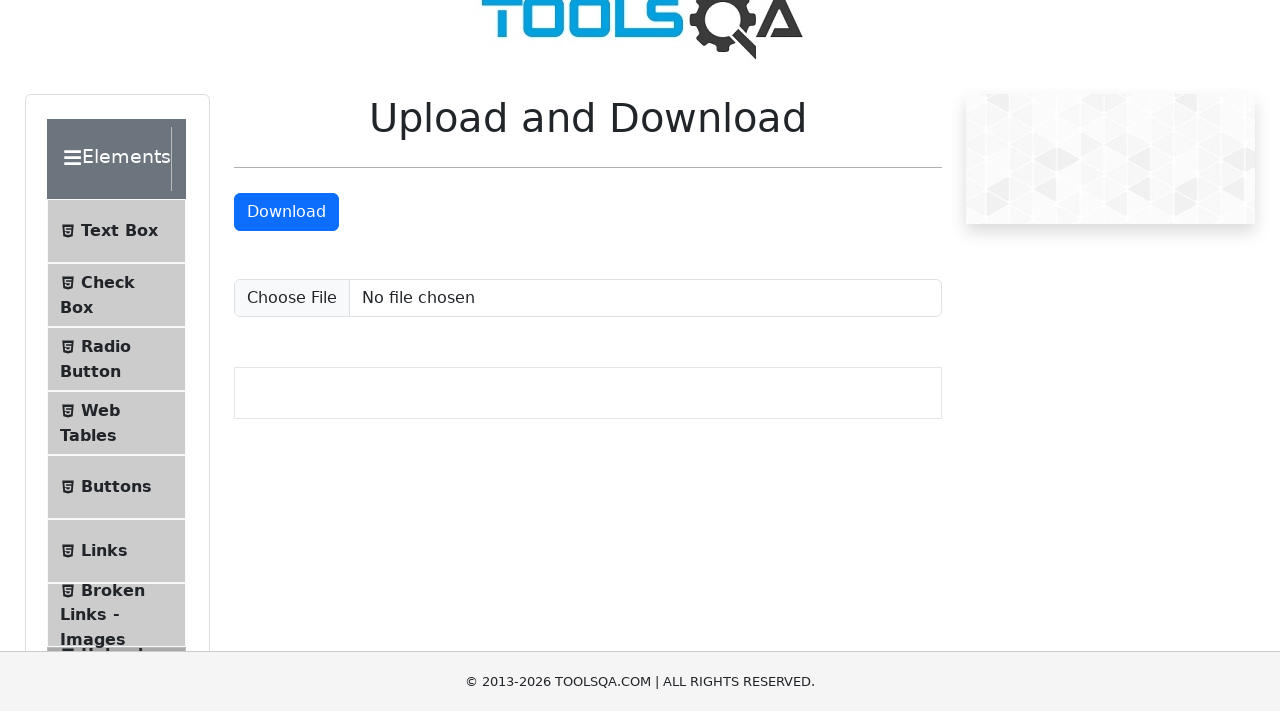

Clicked the download button to initiate file download at (286, 221) on #downloadButton
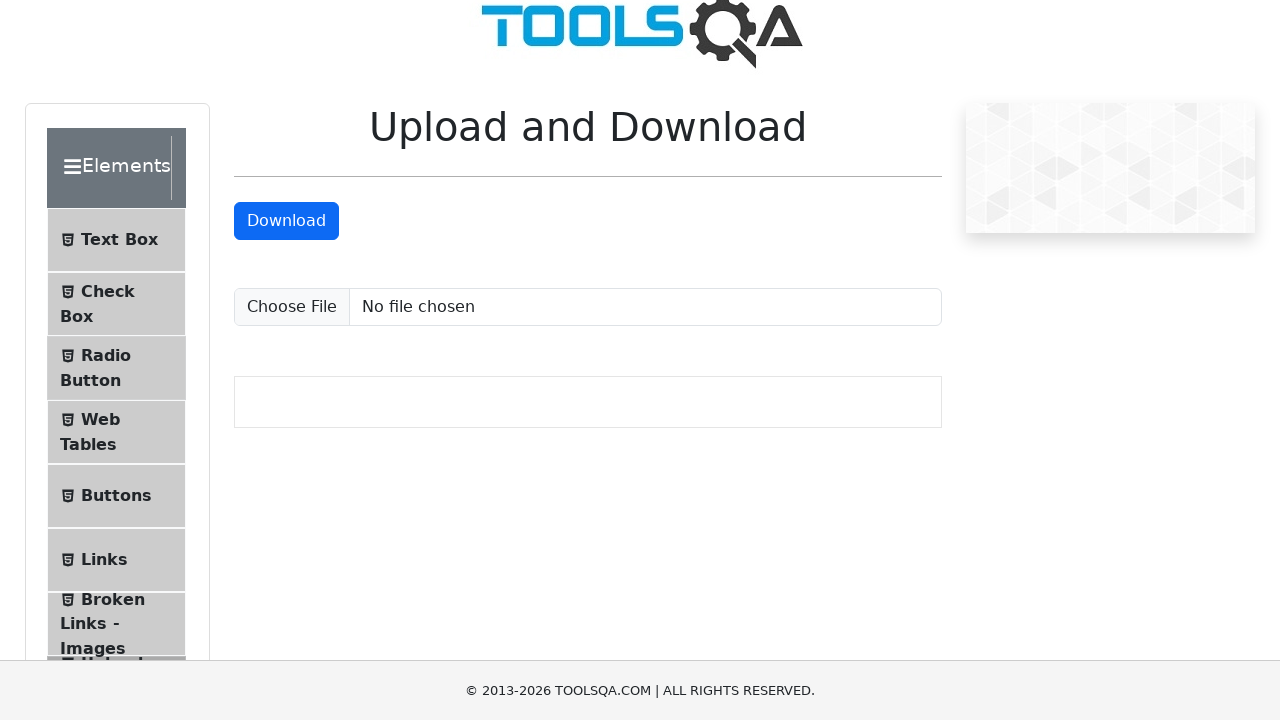

File upload input field became visible
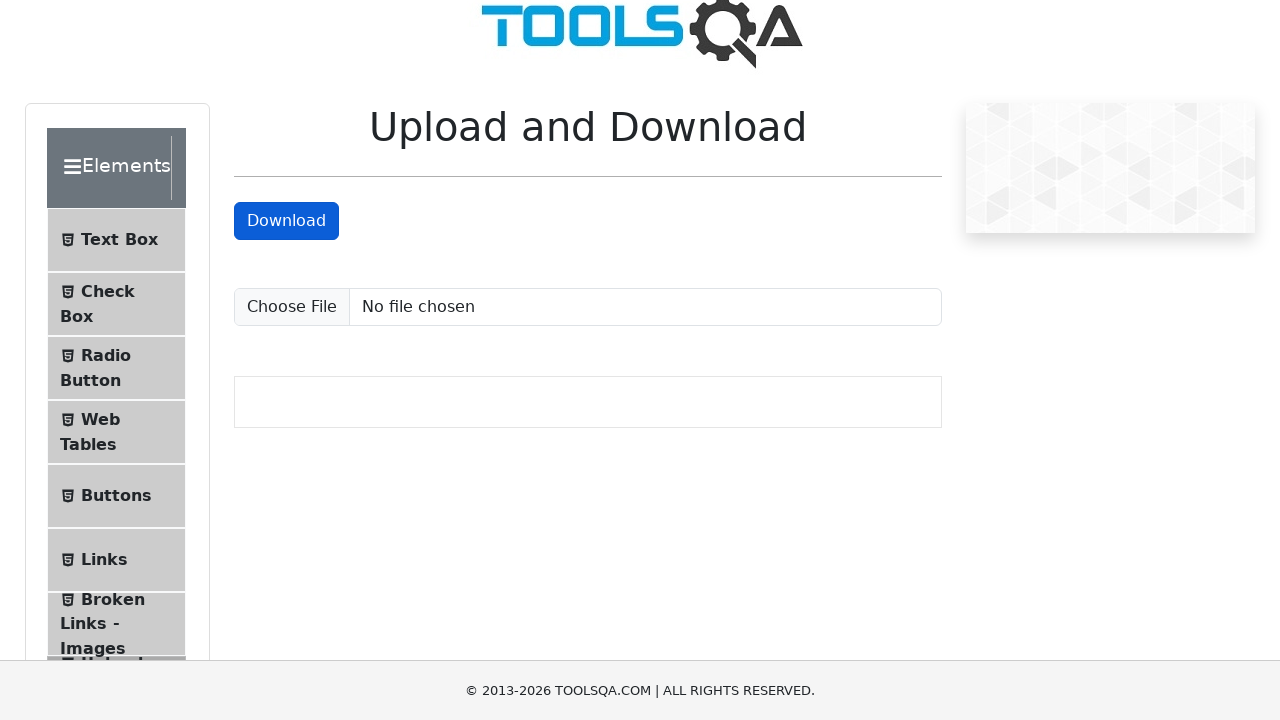

Set test file (testfile.txt) for upload
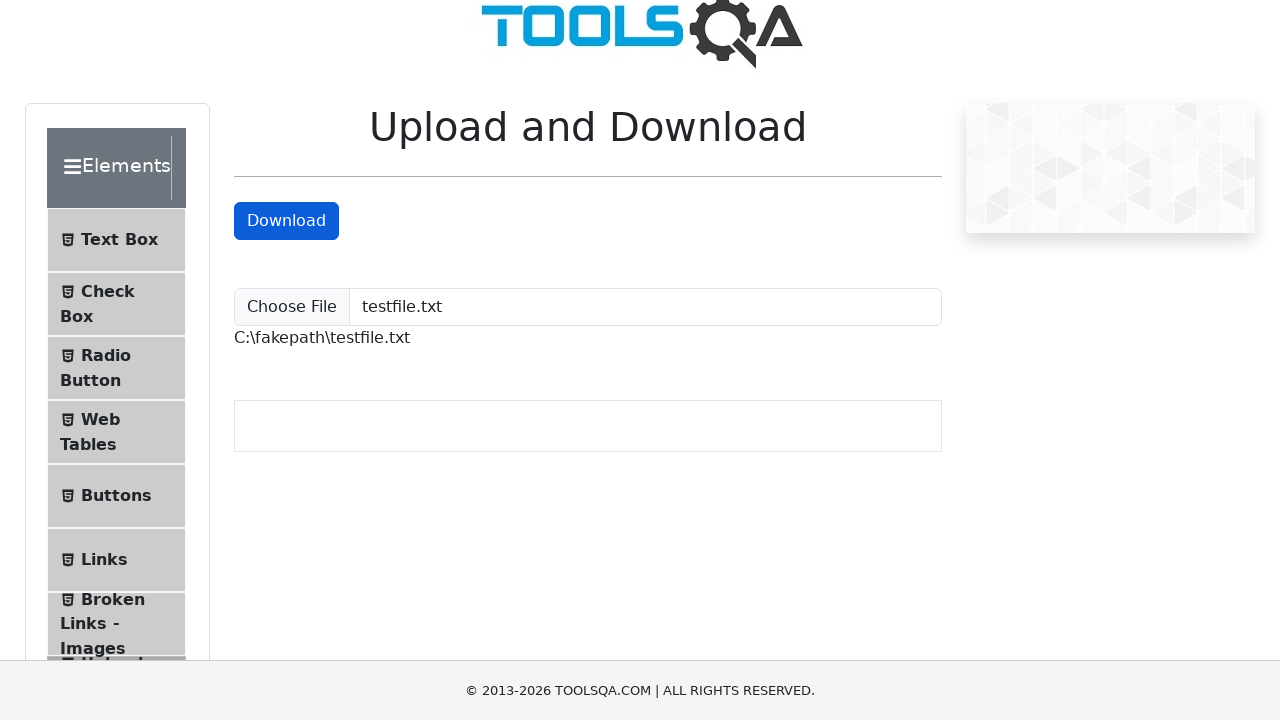

File upload confirmation message appeared
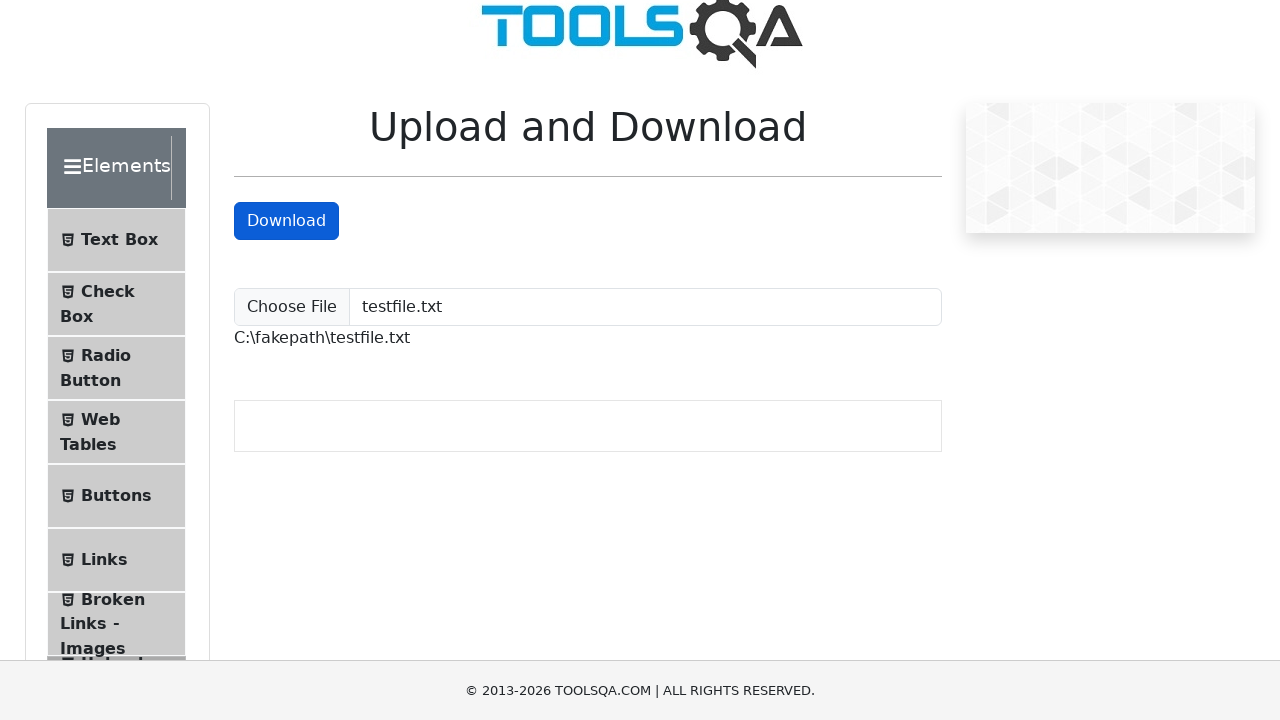

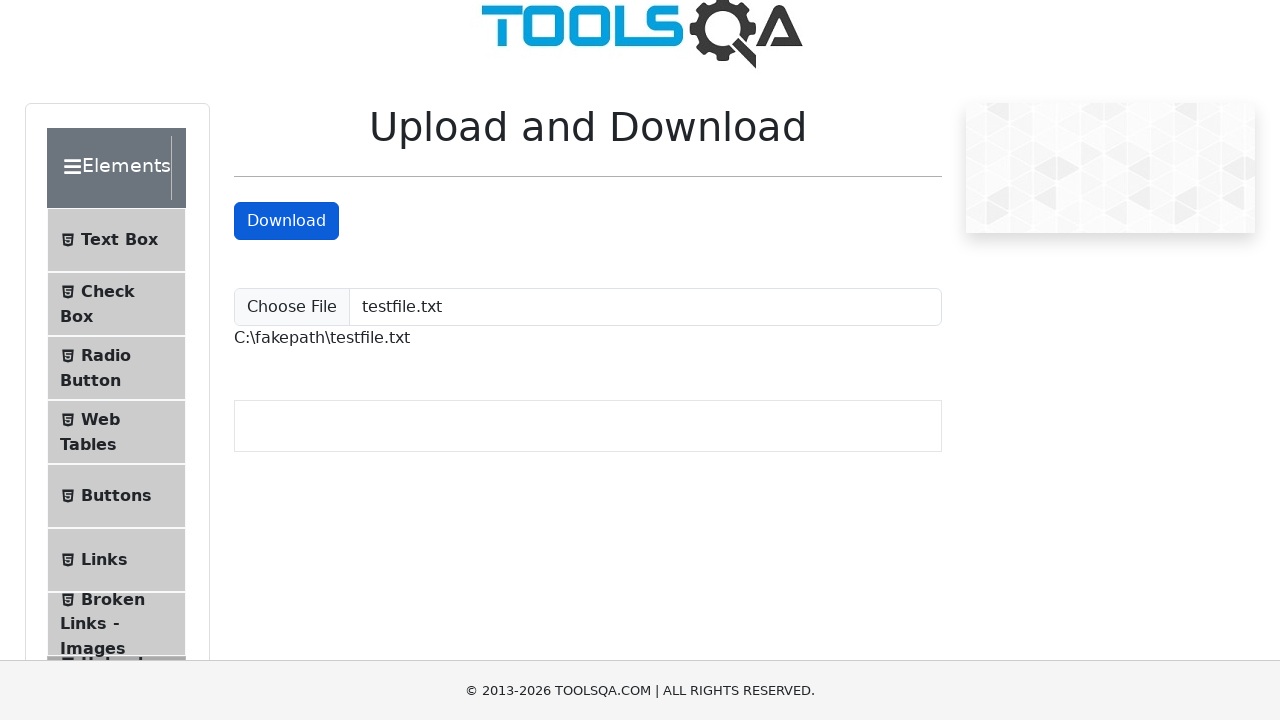